Tests marking all todo items as completed using the toggle all checkbox

Starting URL: https://demo.playwright.dev/todomvc

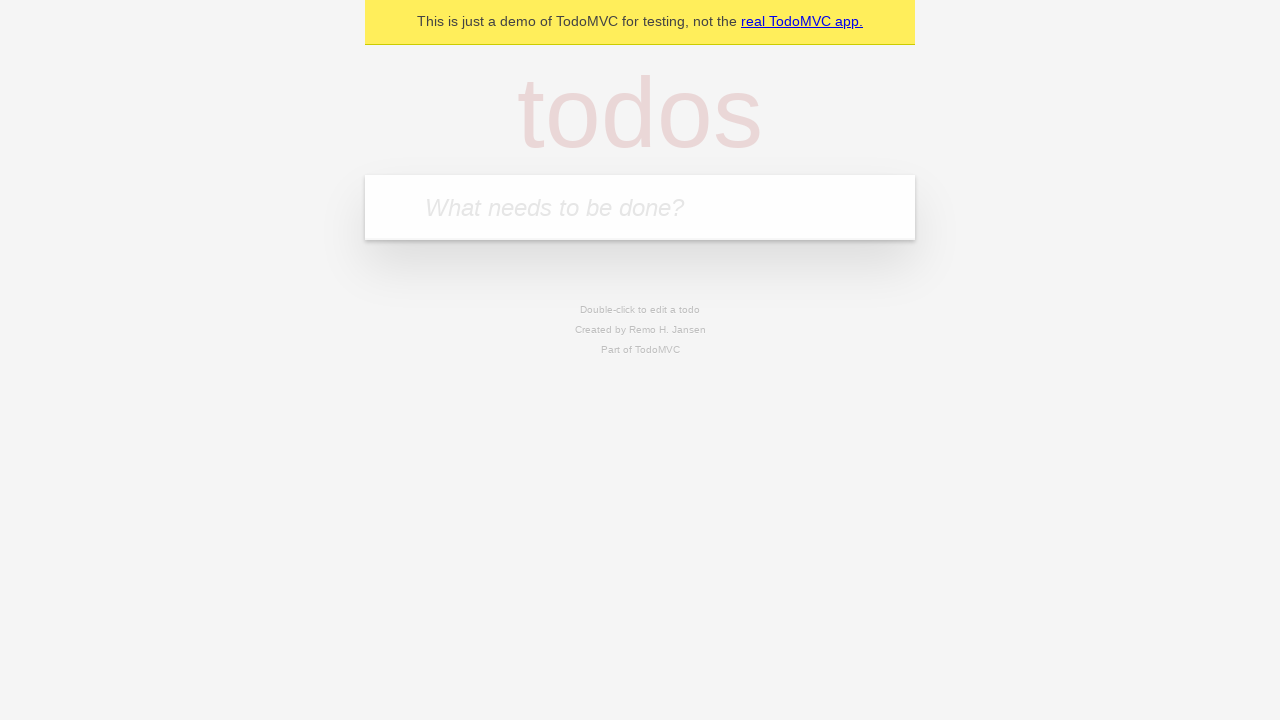

Filled todo input field with 'buy some cheese' on internal:attr=[placeholder="What needs to be done?"i]
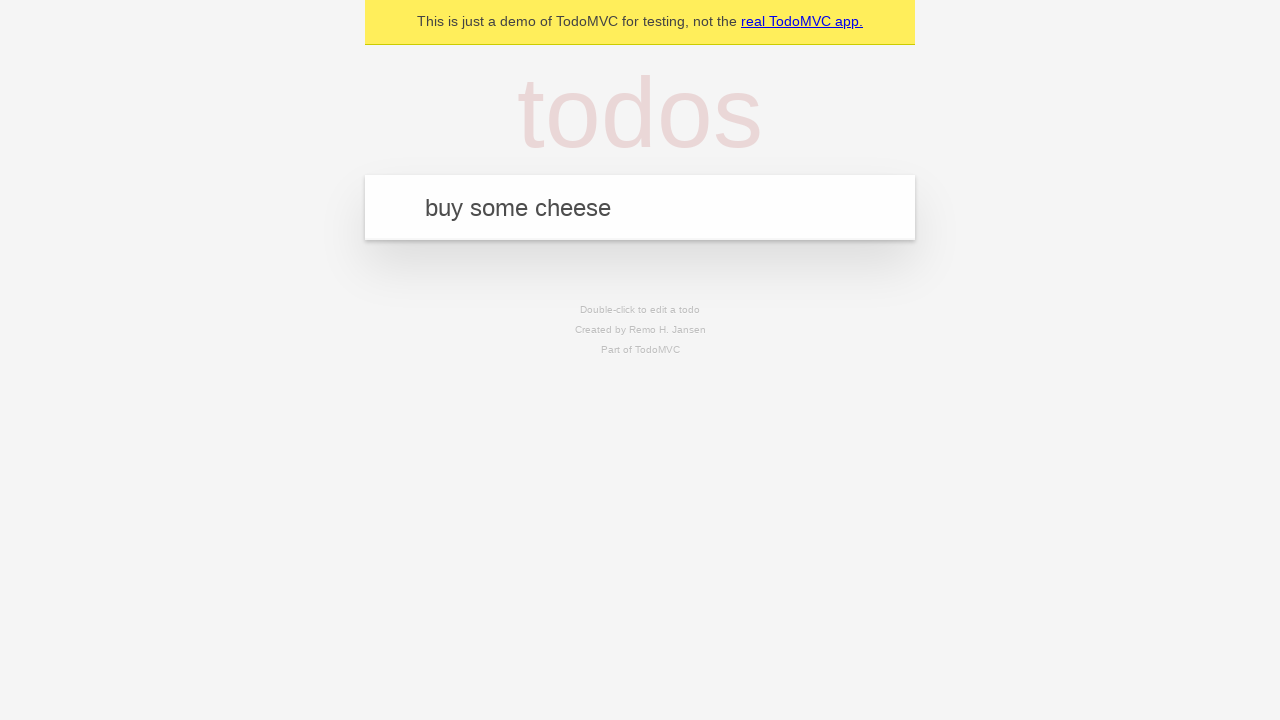

Pressed Enter to add todo 'buy some cheese' on internal:attr=[placeholder="What needs to be done?"i]
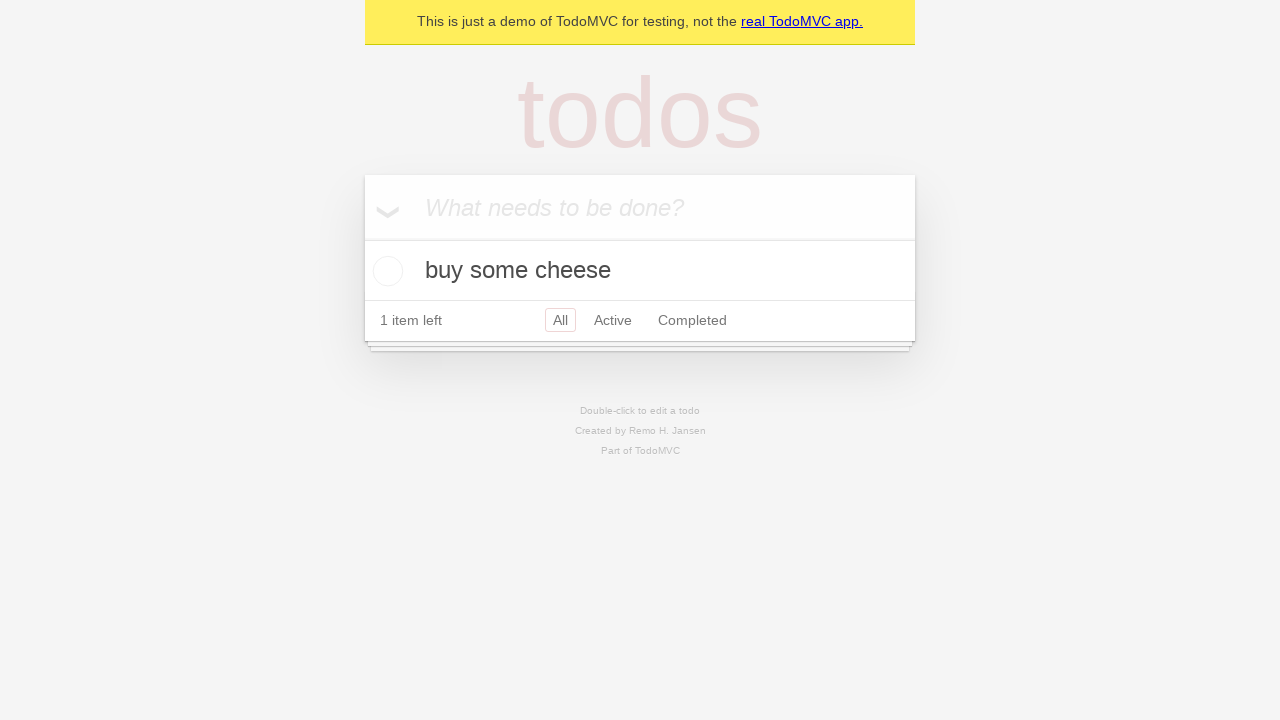

Filled todo input field with 'feed the cat' on internal:attr=[placeholder="What needs to be done?"i]
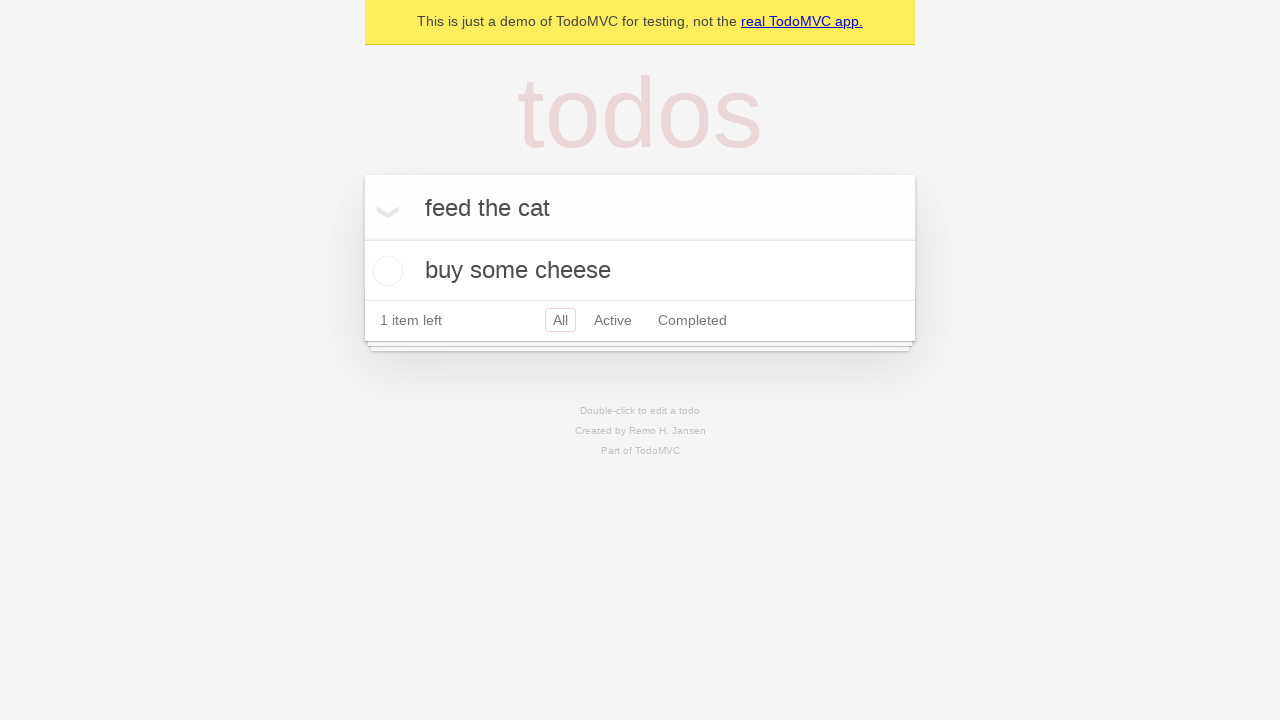

Pressed Enter to add todo 'feed the cat' on internal:attr=[placeholder="What needs to be done?"i]
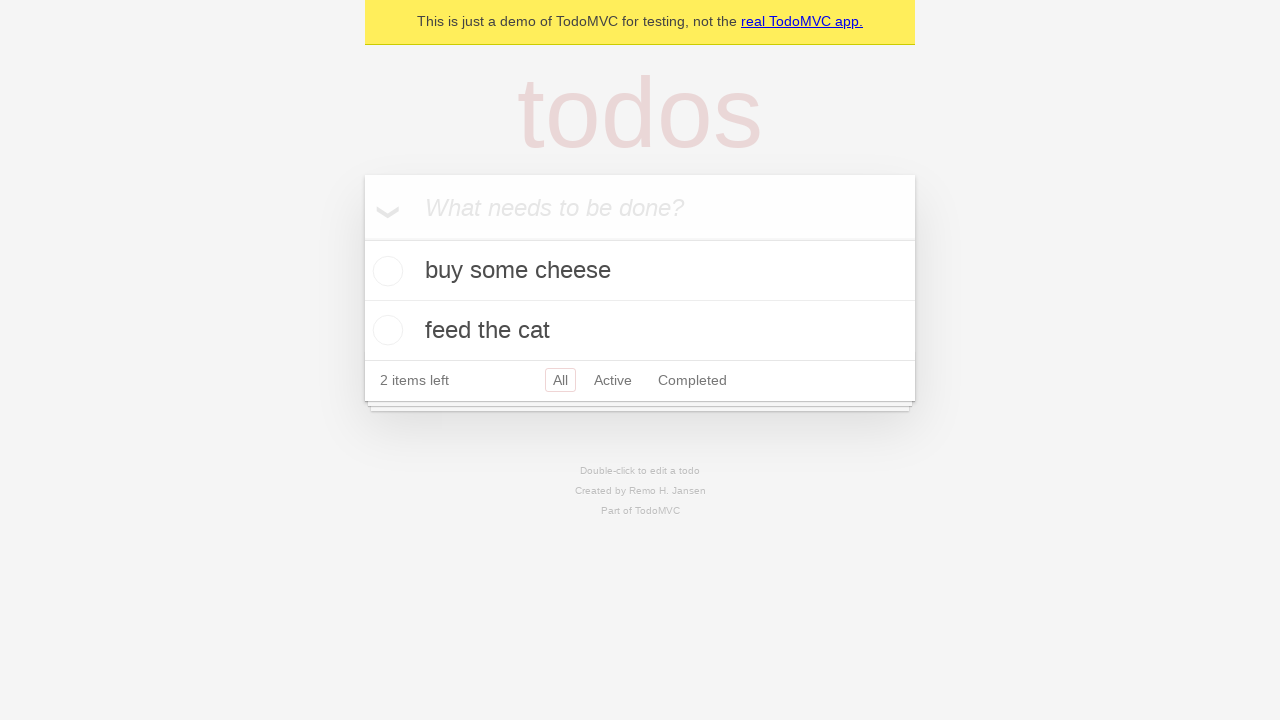

Filled todo input field with 'book a doctors appointment' on internal:attr=[placeholder="What needs to be done?"i]
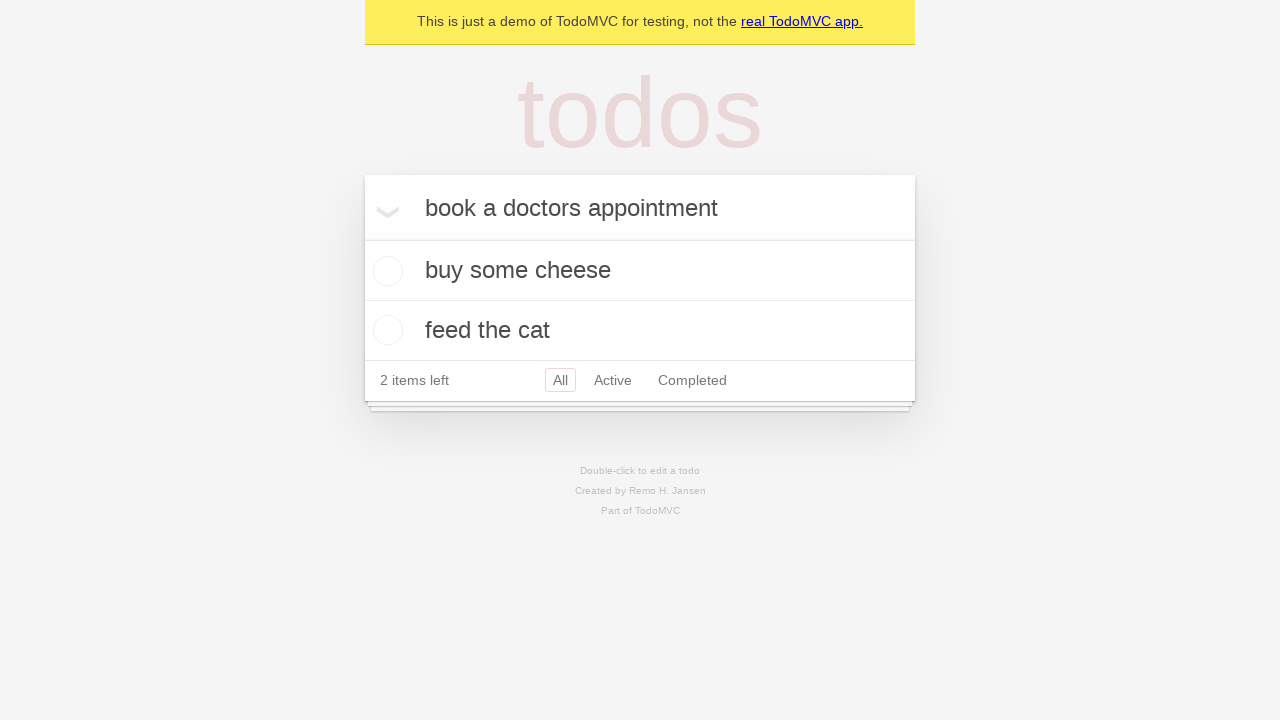

Pressed Enter to add todo 'book a doctors appointment' on internal:attr=[placeholder="What needs to be done?"i]
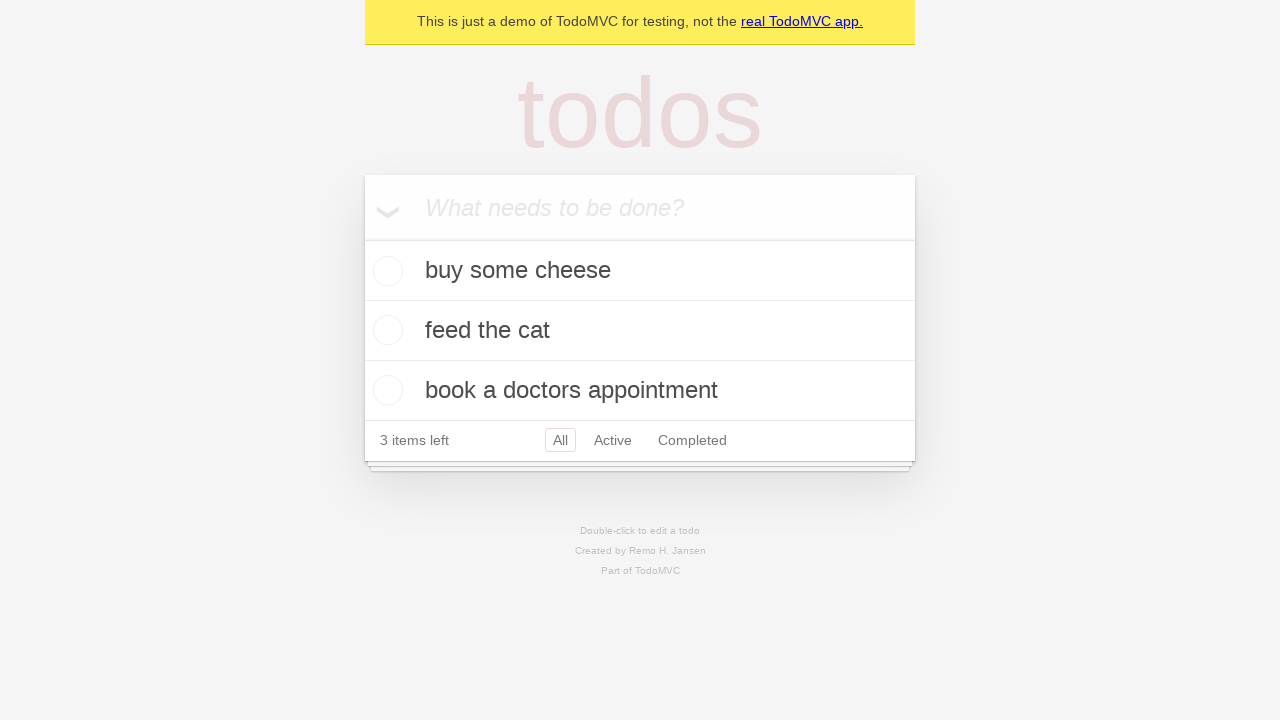

All 3 todo items have been added to the list
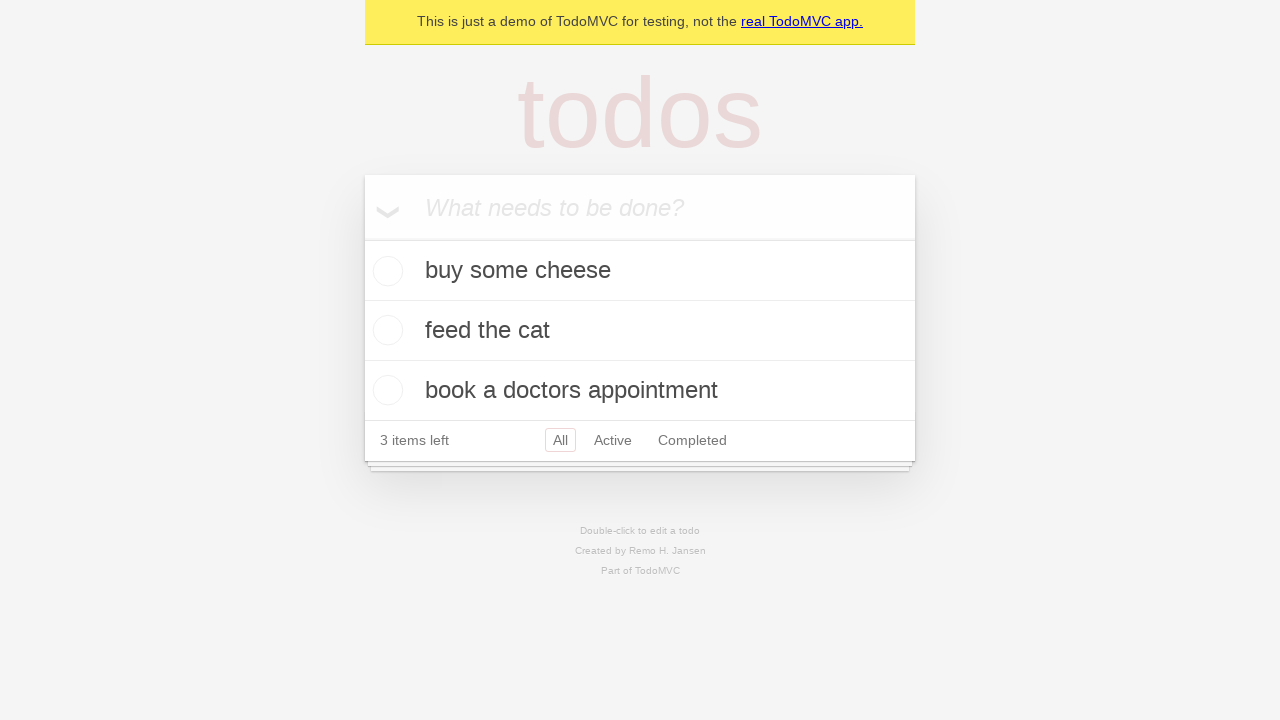

Clicked 'Mark all as complete' checkbox at (362, 238) on internal:label="Mark all as complete"i
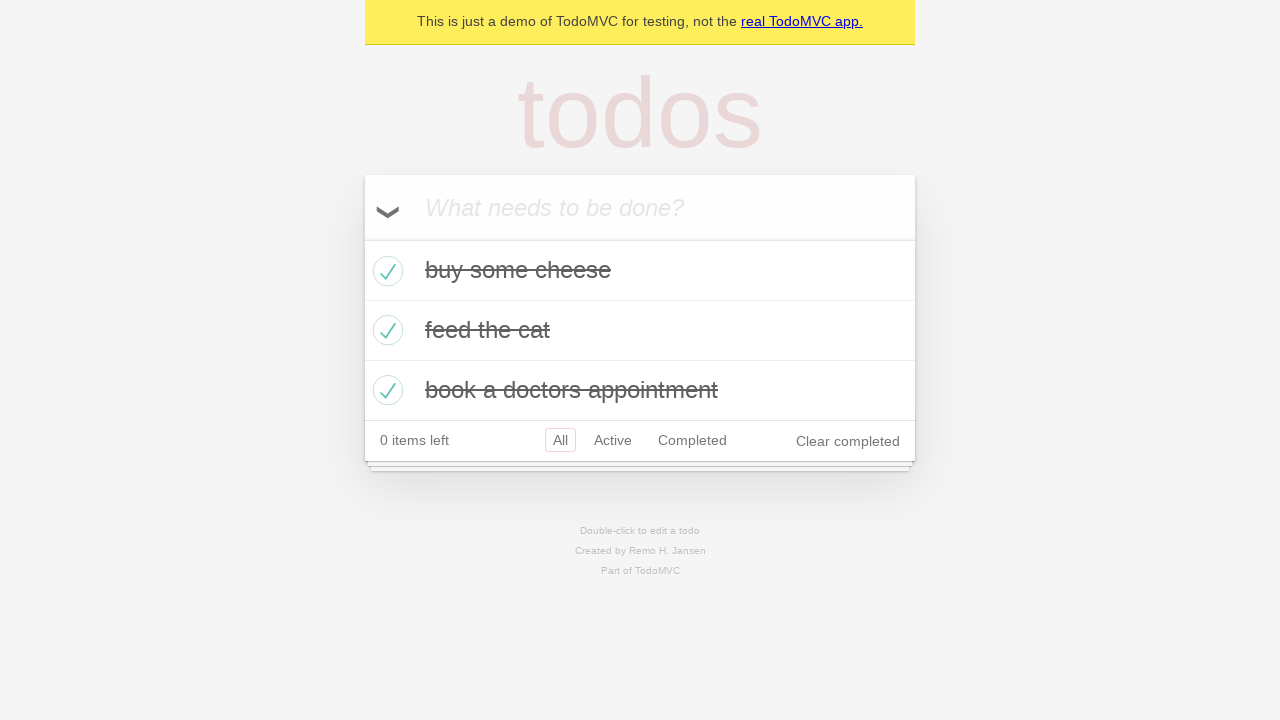

All todo items have been marked as completed
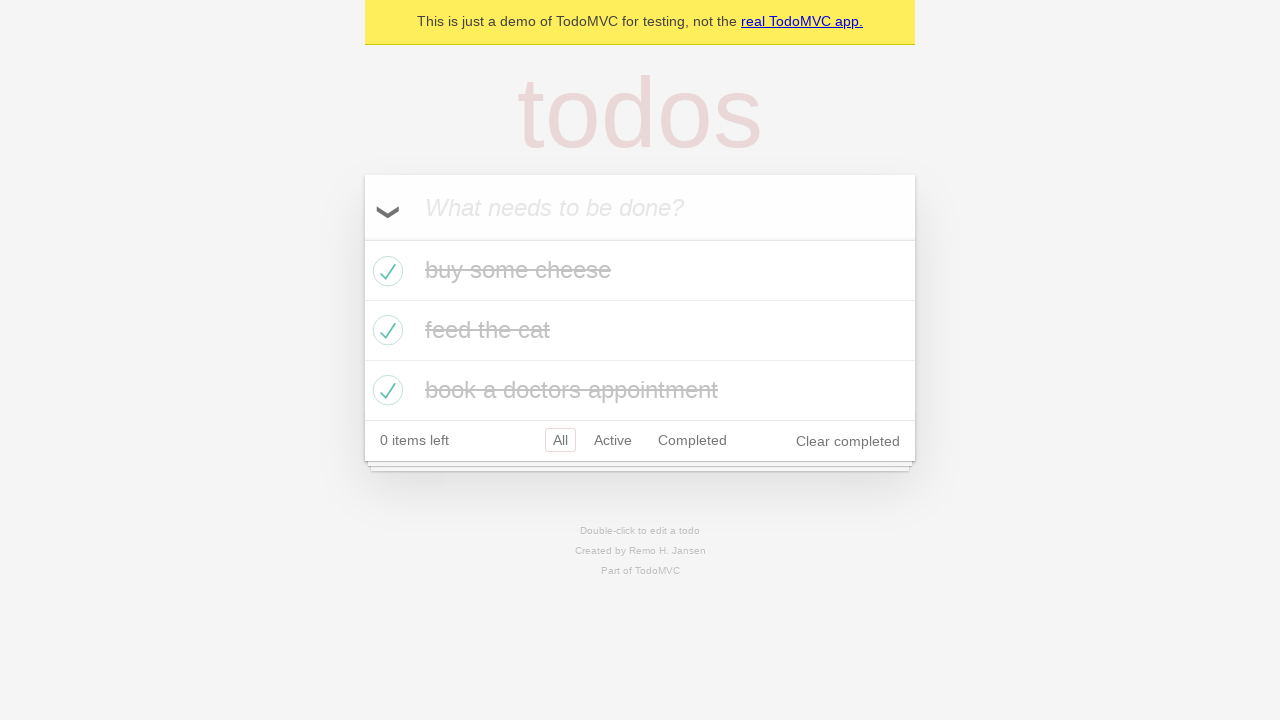

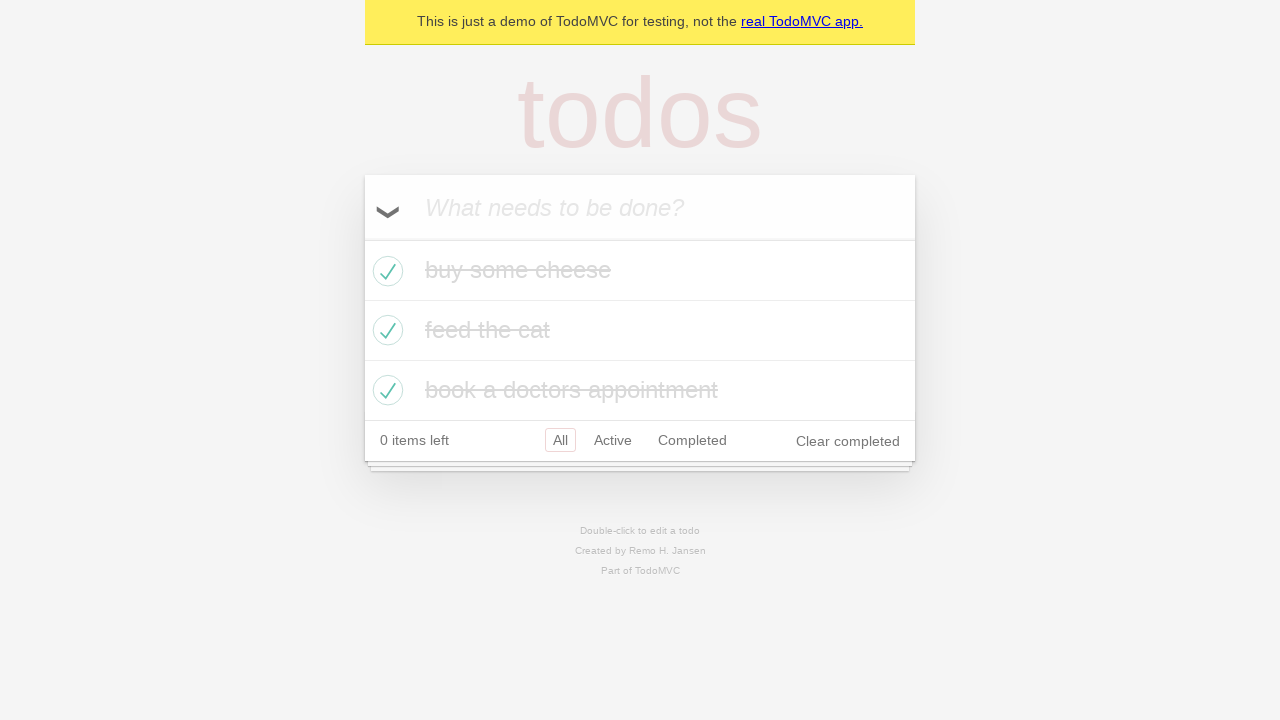